Tests time-delayed alert by clicking a button and waiting for the alert to appear after 5 seconds.

Starting URL: https://demoqa.com/alerts

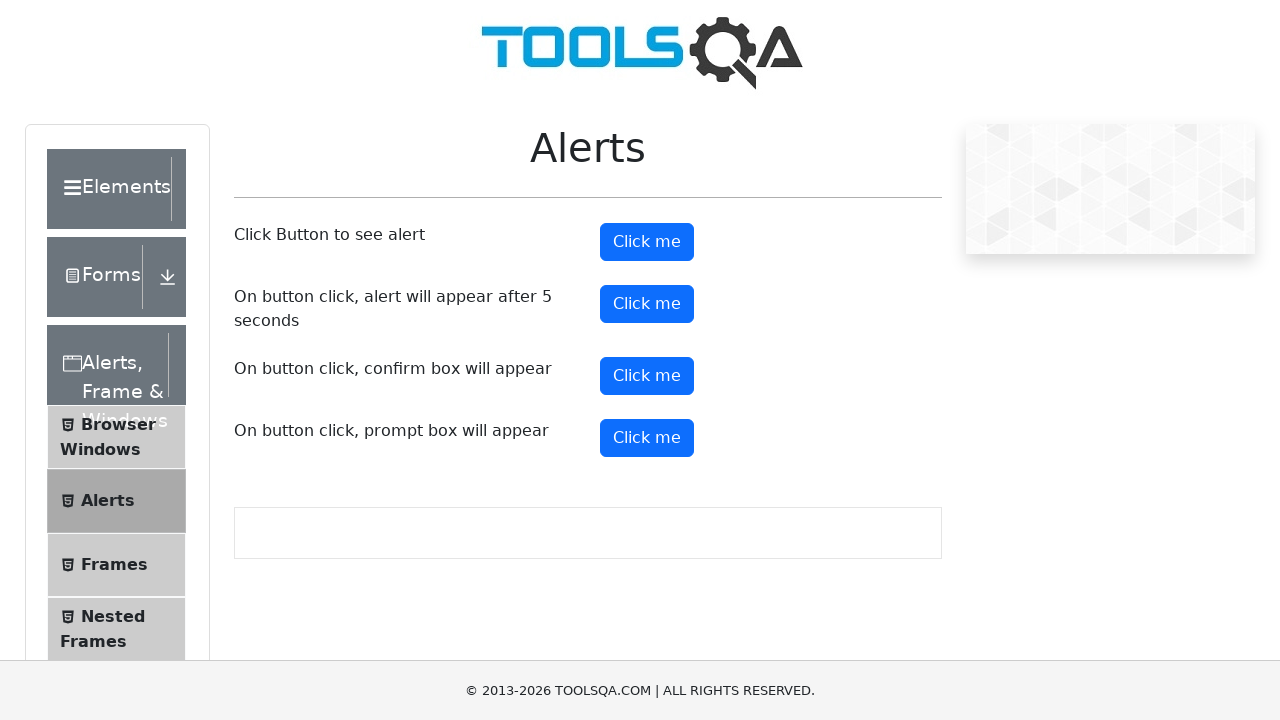

Set up dialog handler to accept alerts automatically
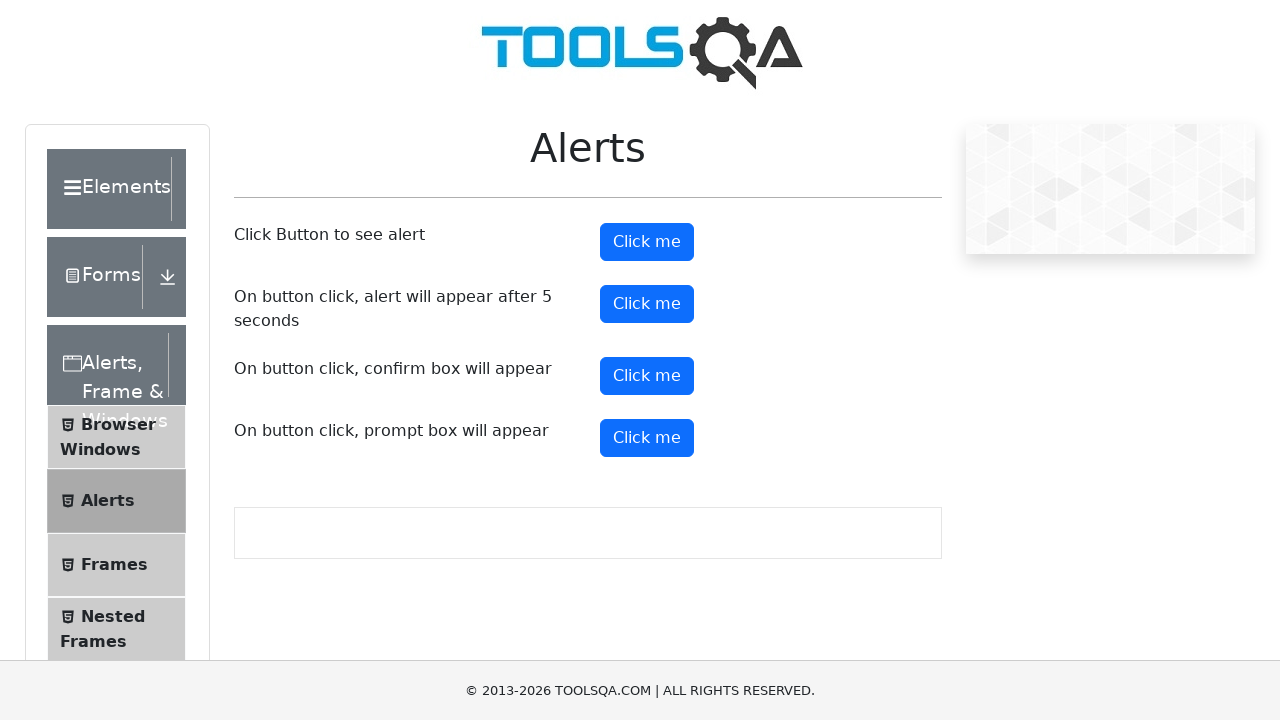

Clicked the timer alert button at (647, 304) on #timerAlertButton
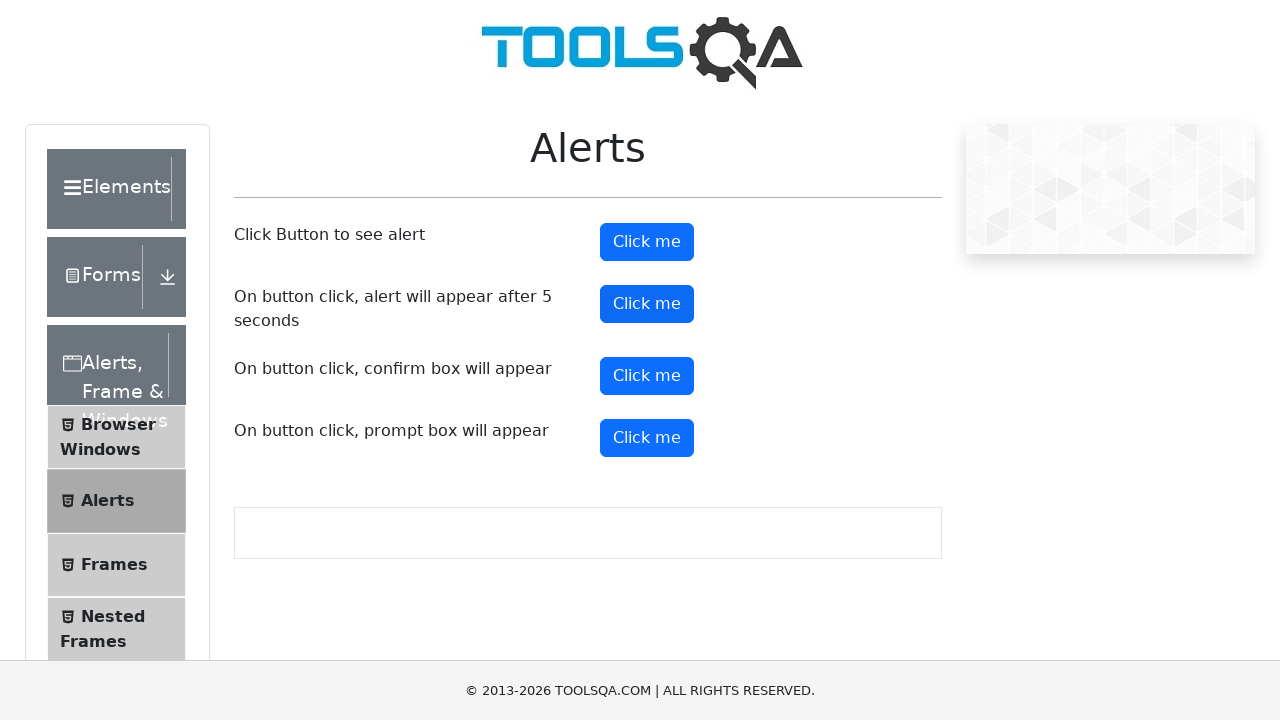

Waited 6 seconds for time-delayed alert to appear and be handled
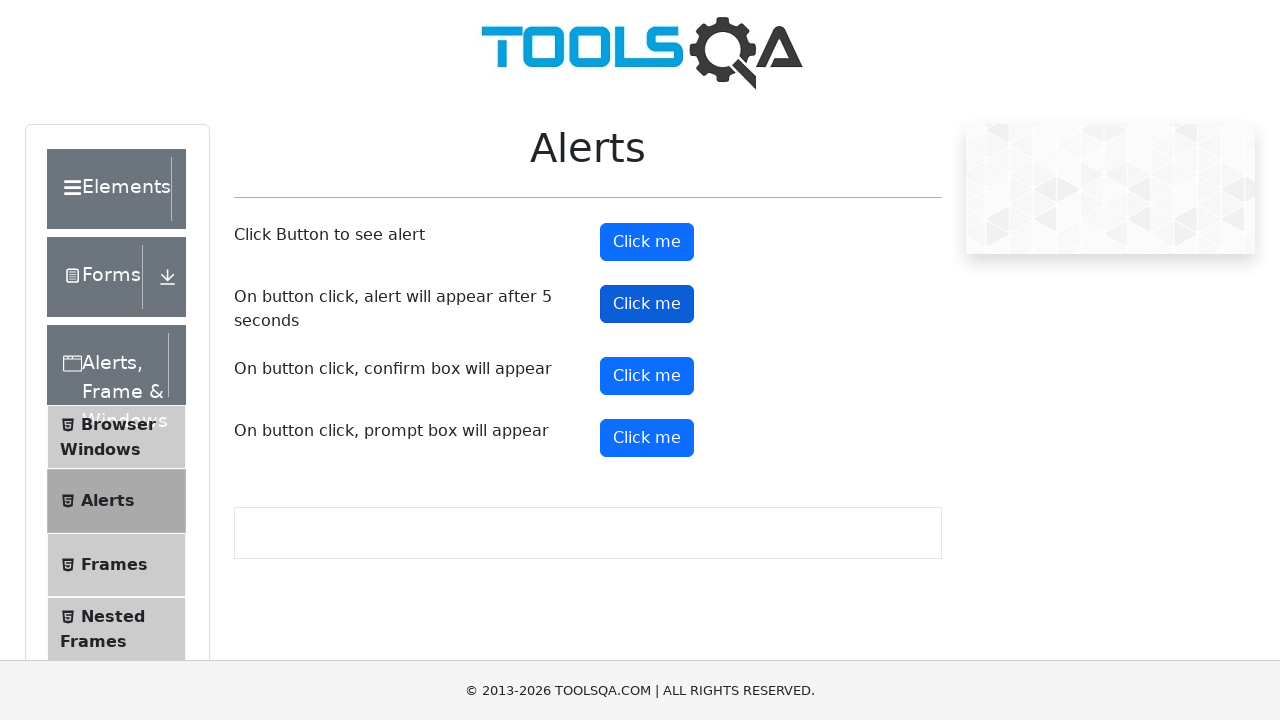

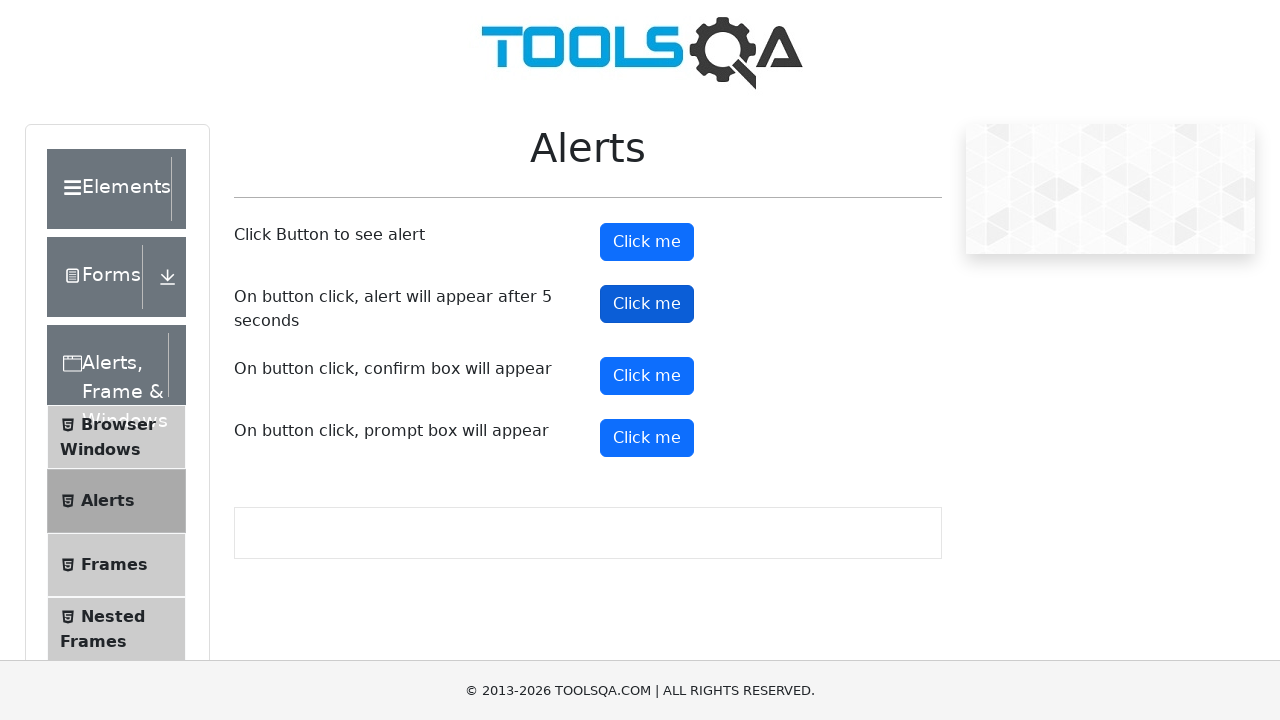